Navigates to the training-support.net homepage and clicks on the "About Us" link to navigate to that page

Starting URL: https://training-support.net/

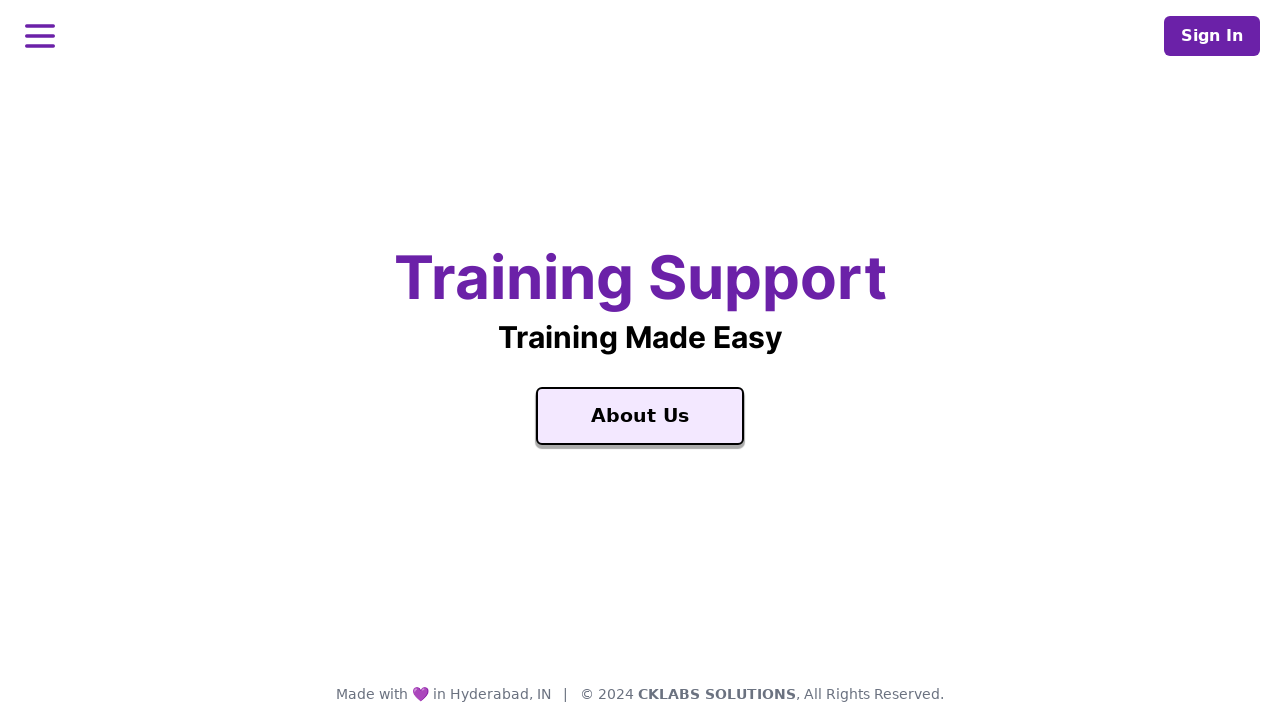

Navigated to training-support.net homepage
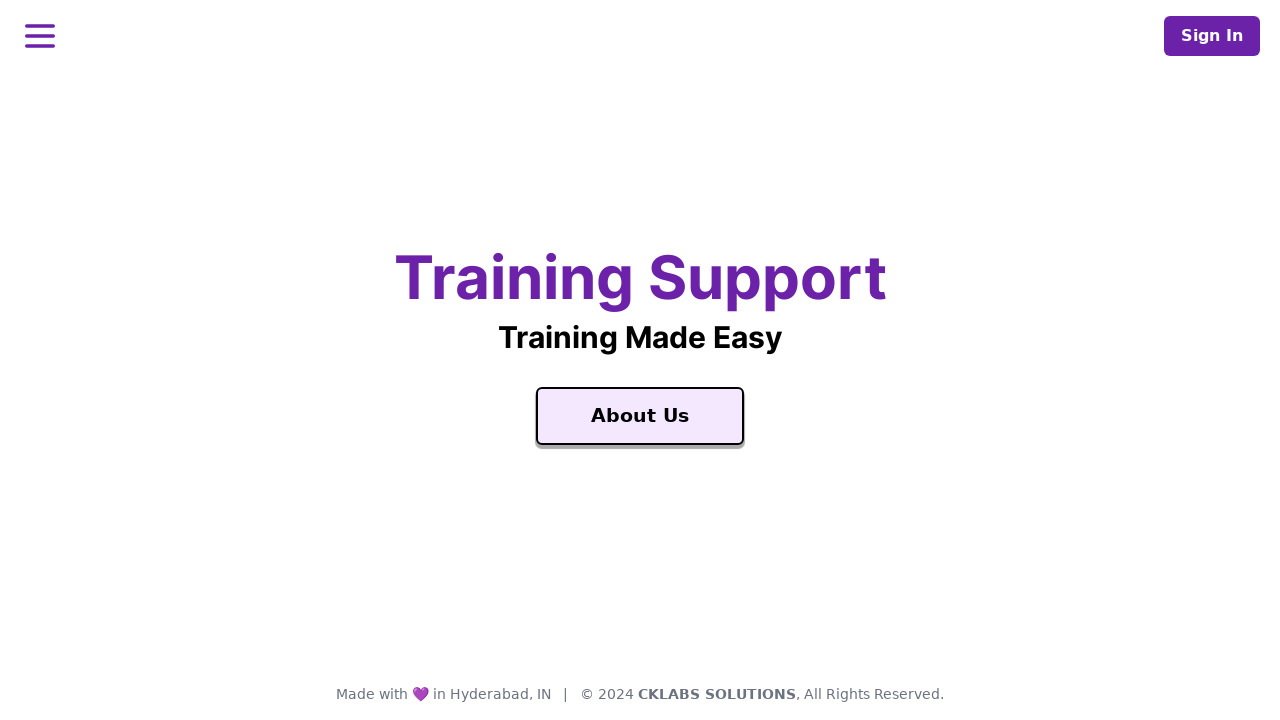

Clicked on the 'About Us' link at (640, 416) on text=About Us
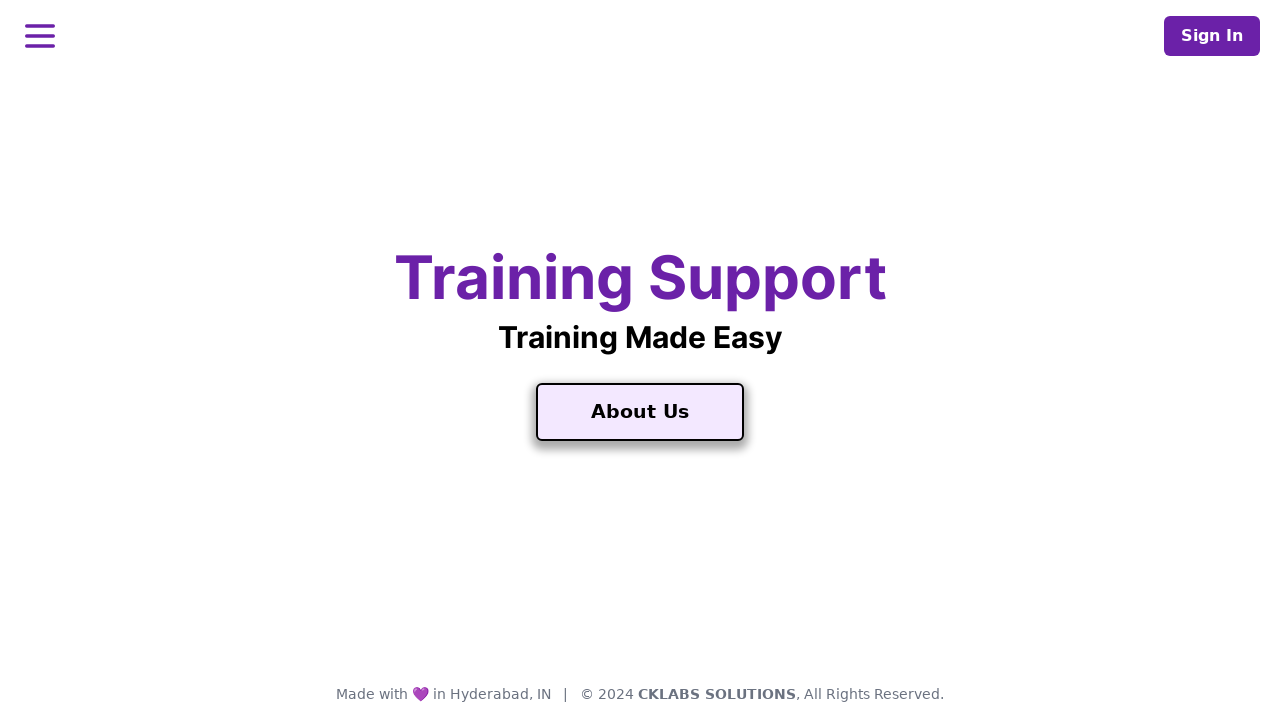

About Us page loaded successfully
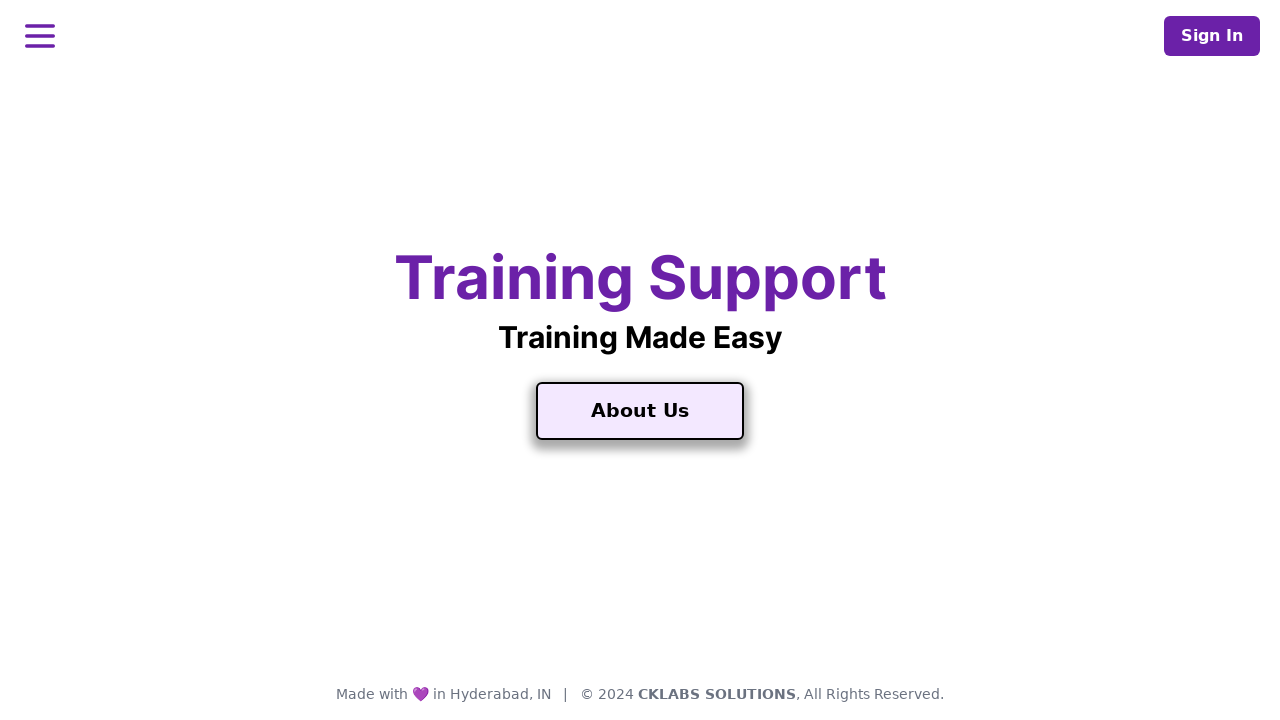

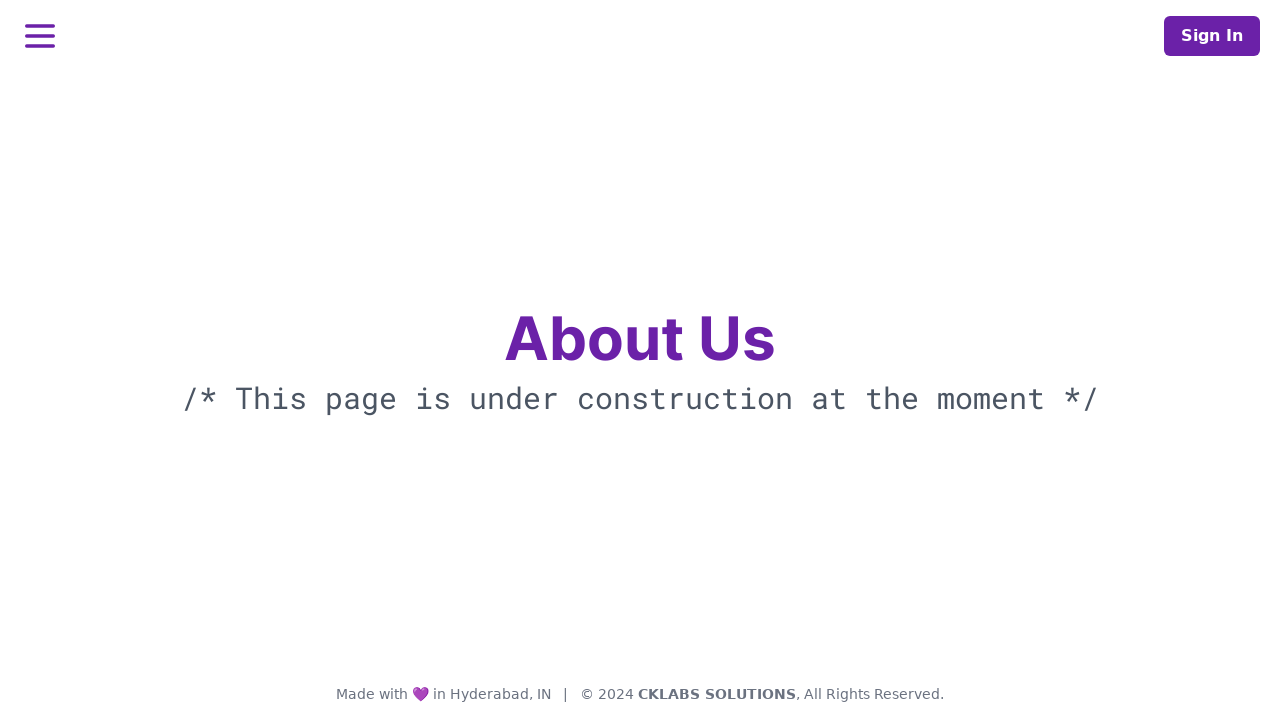